Tests different button interaction types including double-click, right-click (context click), and standard click, verifying the appropriate success message appears for each.

Starting URL: https://demoqa.com/buttons

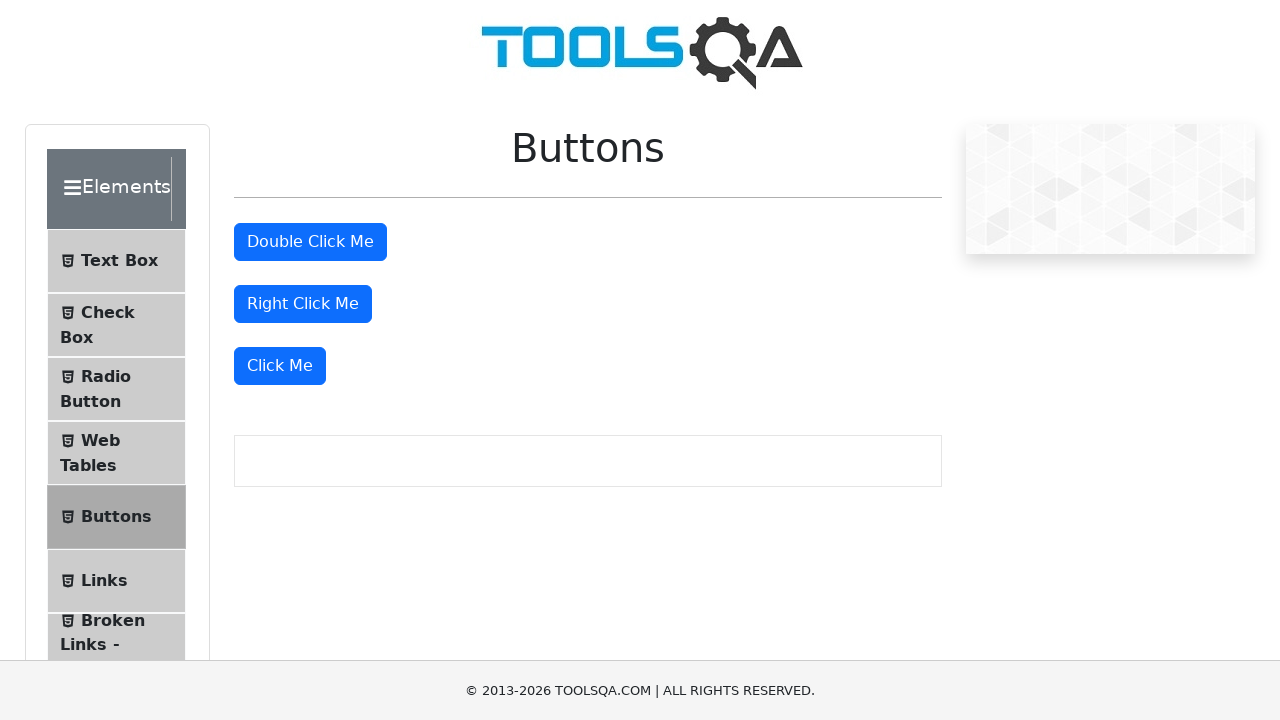

Double-clicked the double-click button at (310, 242) on #doubleClickBtn
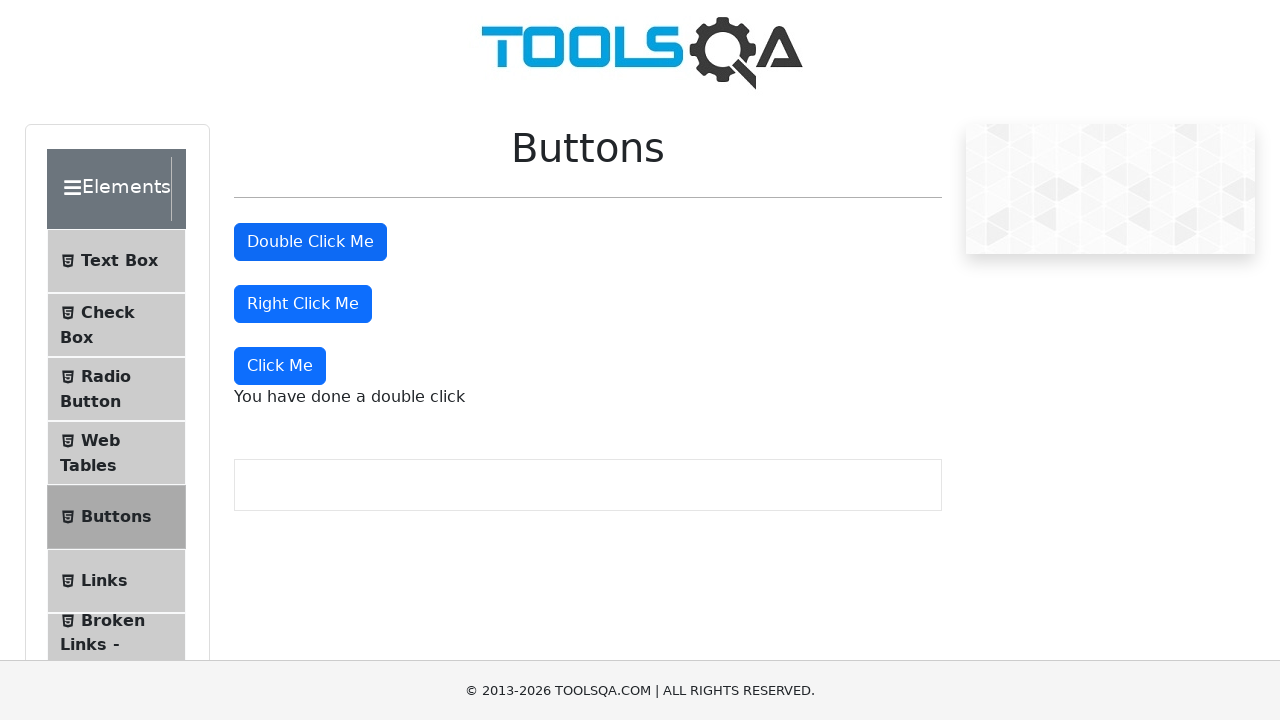

Double-click success message appeared
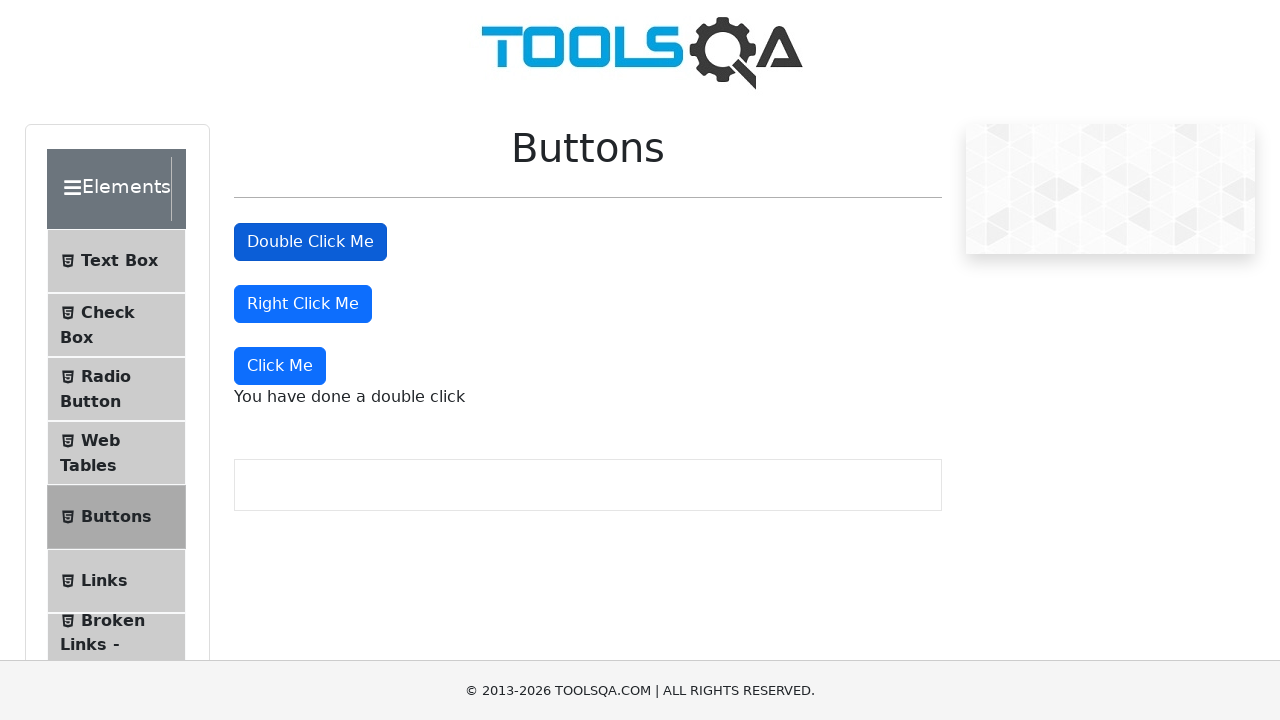

Right-clicked the right-click button at (303, 304) on #rightClickBtn
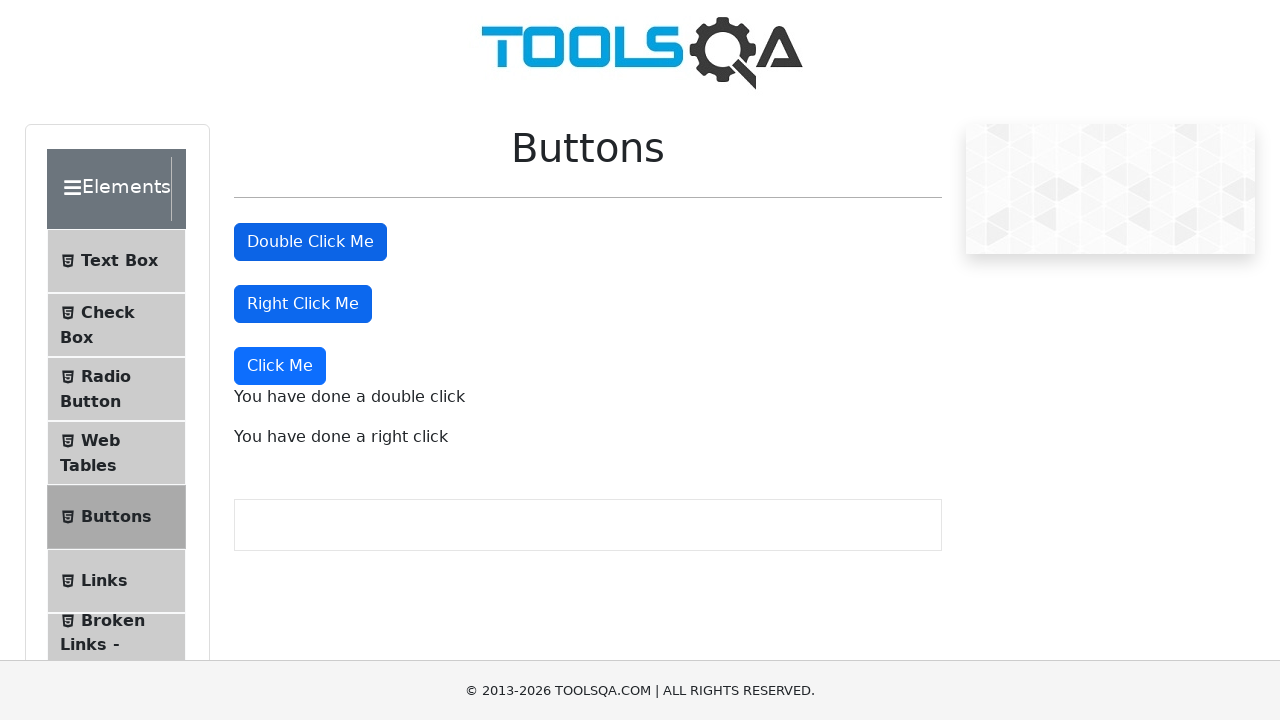

Right-click success message appeared
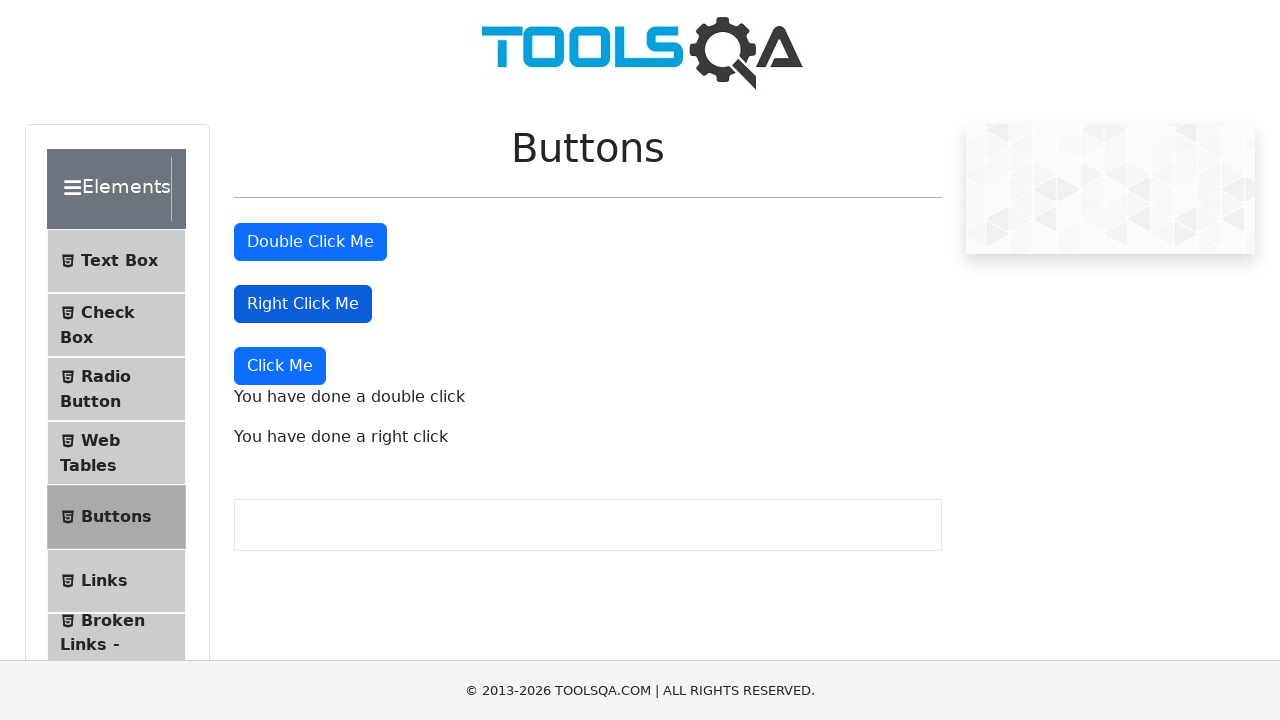

Clicked the dynamic click button at (280, 366) on xpath=//button[text()='Click Me']
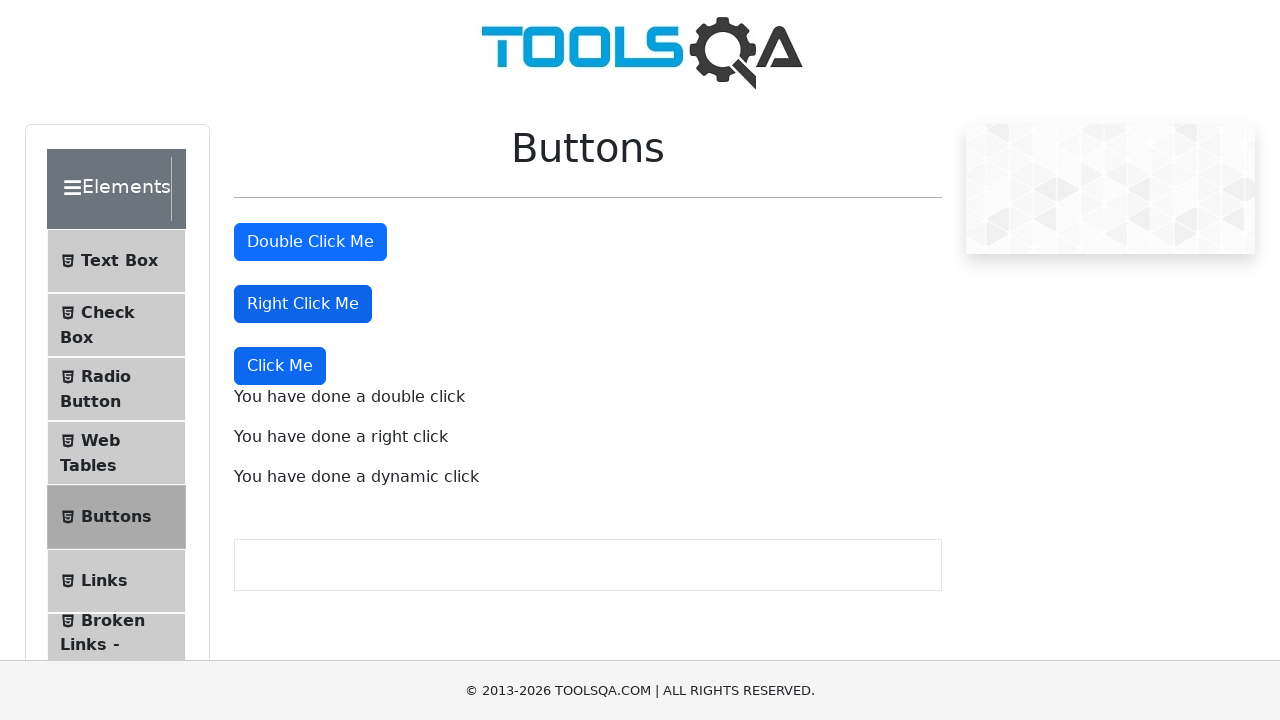

Dynamic click success message appeared
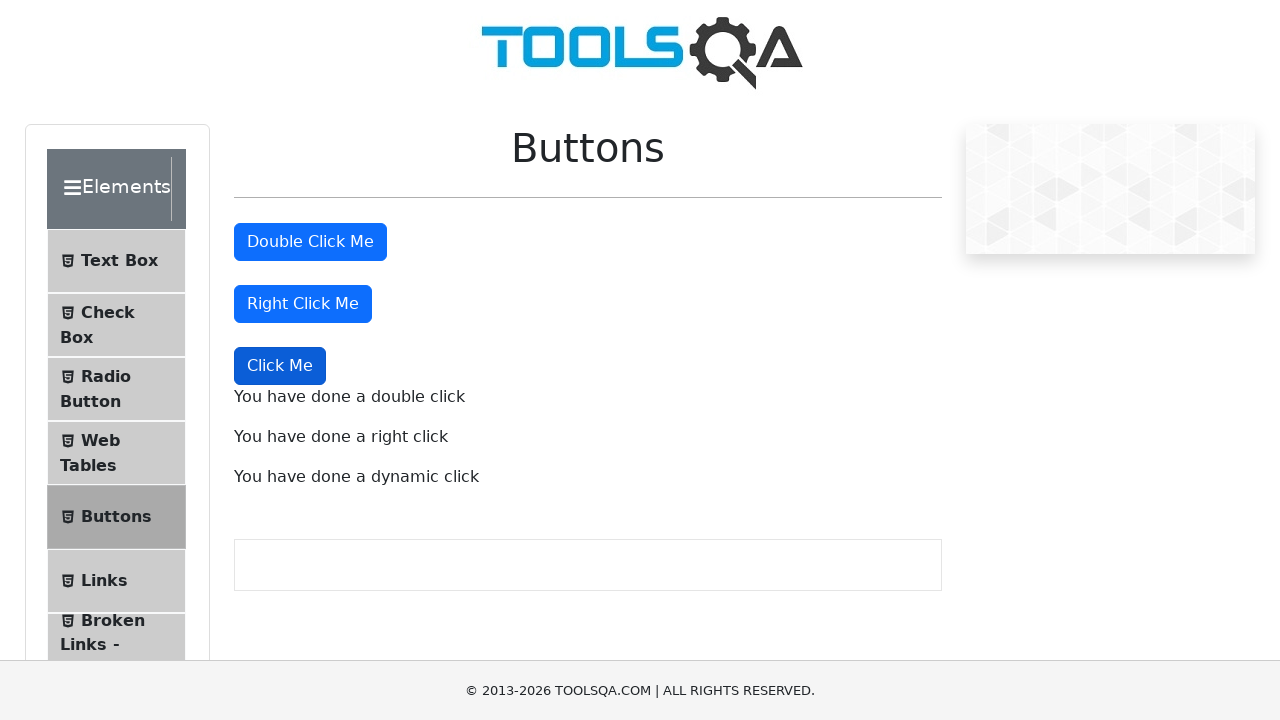

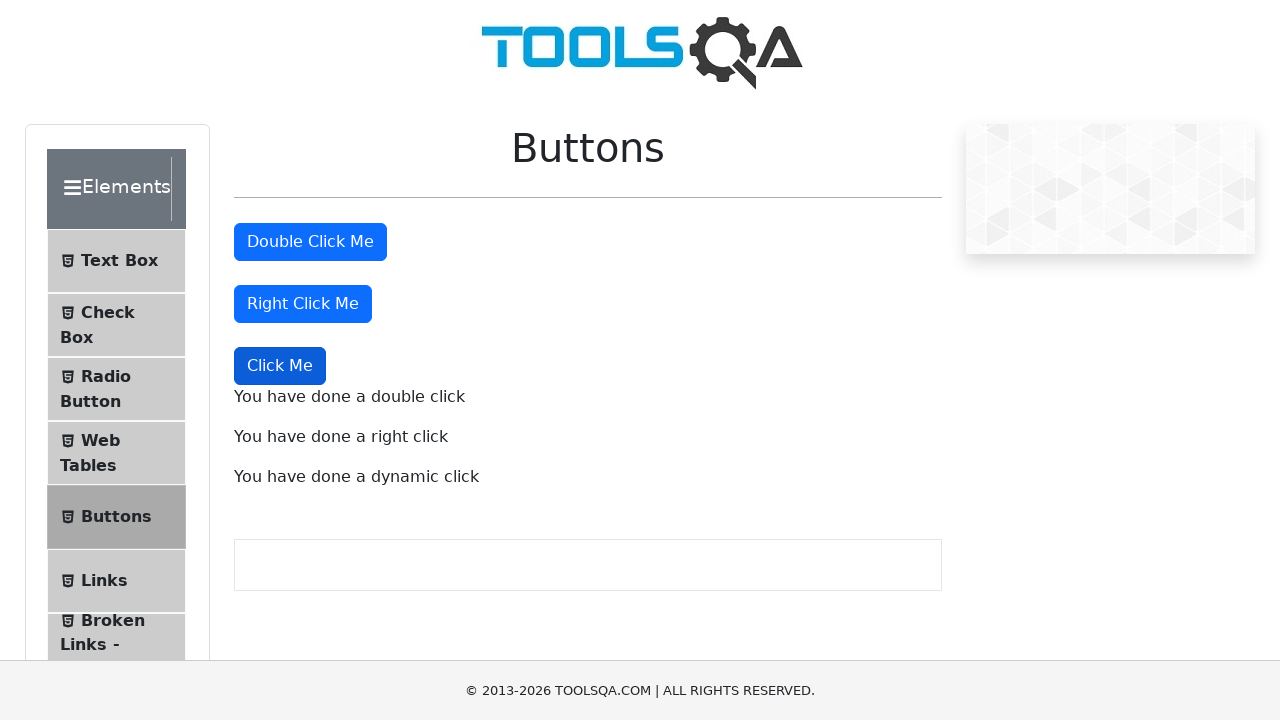